Tests radio button functionality by selecting different options and verifying their states on a demo form page

Starting URL: https://www.leafground.com/radio.xhtml

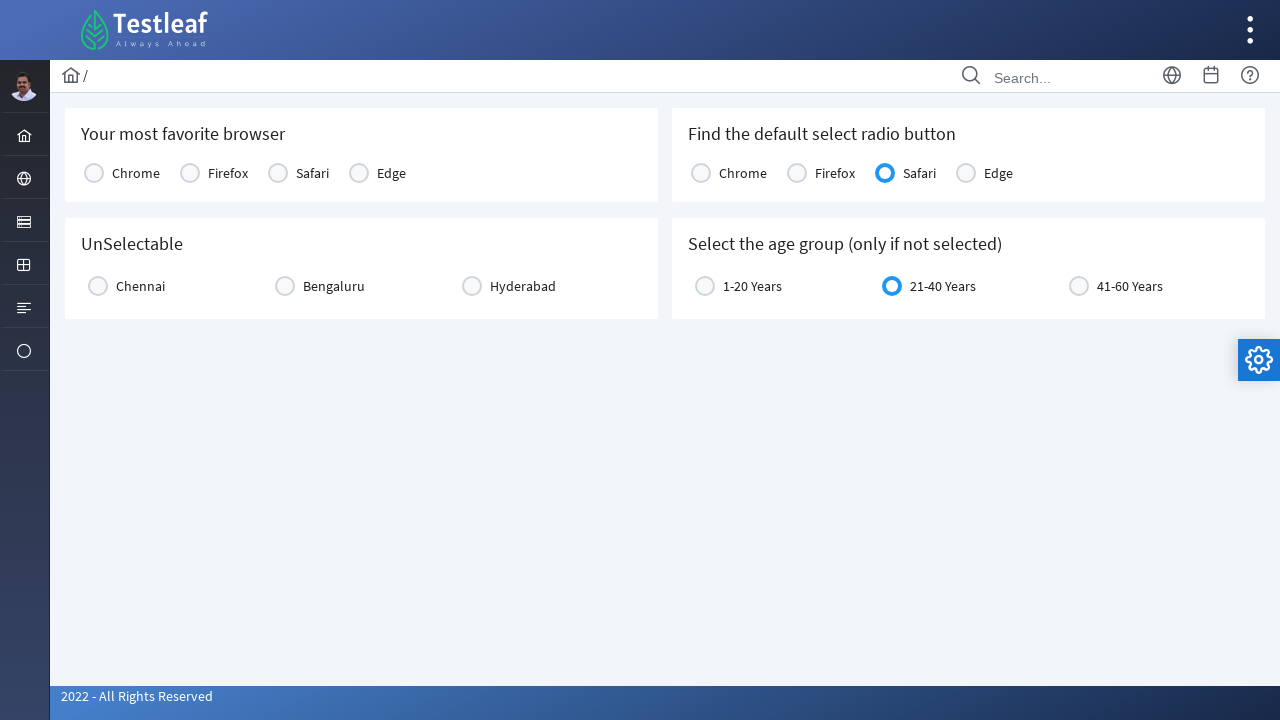

Clicked Chrome browser option at (136, 173) on text='Chrome'
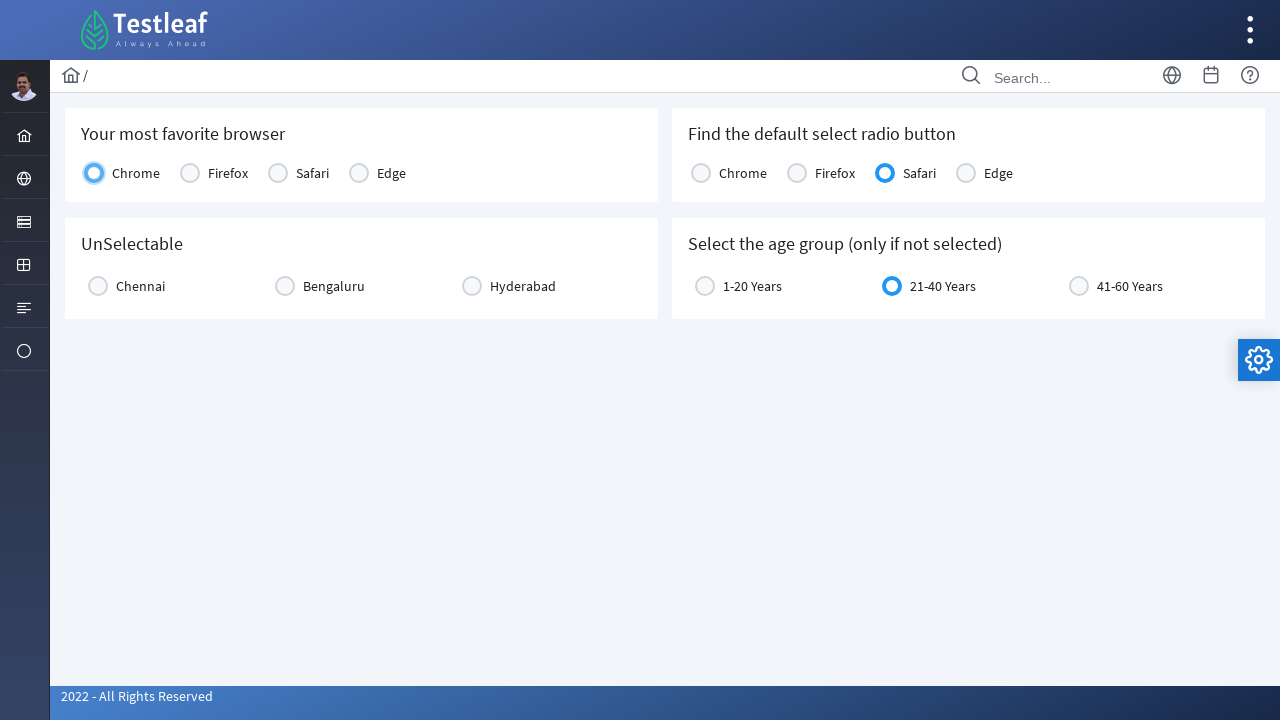

Clicked Chennai option for the first time at (140, 286) on text='Chennai'
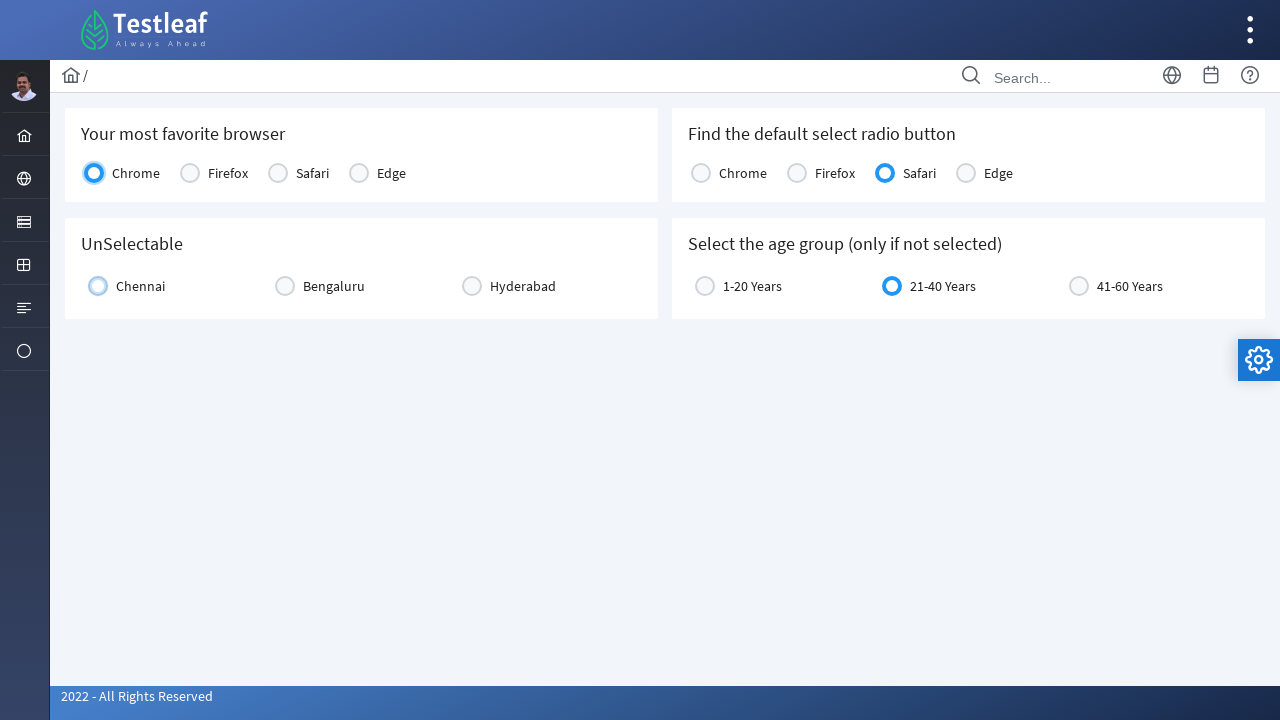

Clicked Chennai option again to test toggle behavior at (140, 286) on text='Chennai'
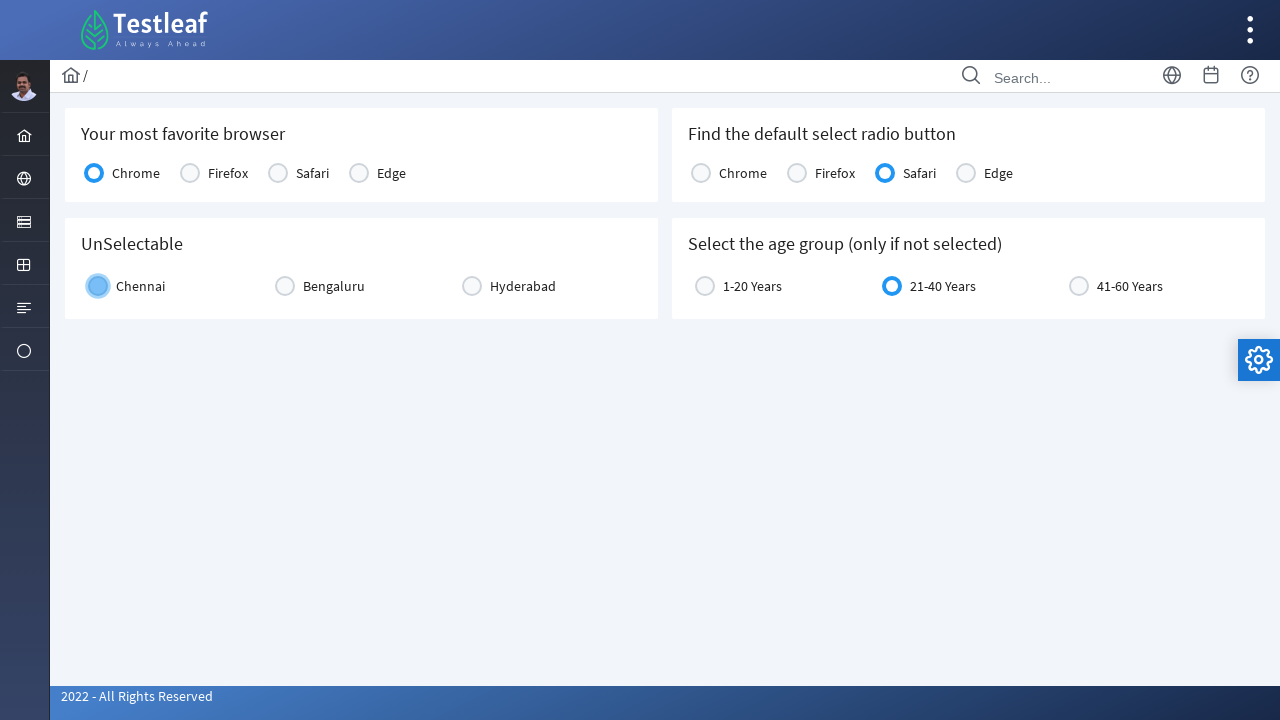

Verified Chennai option is enabled: True
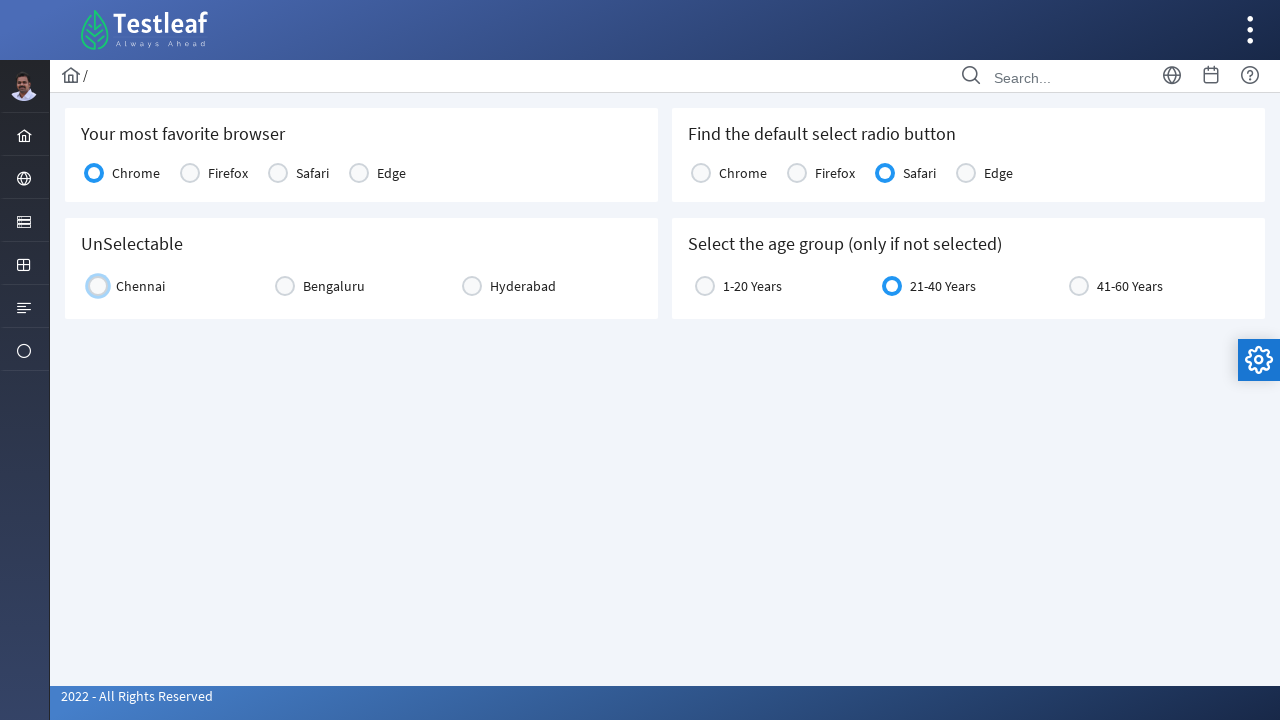

Verified Safari is already selected: True
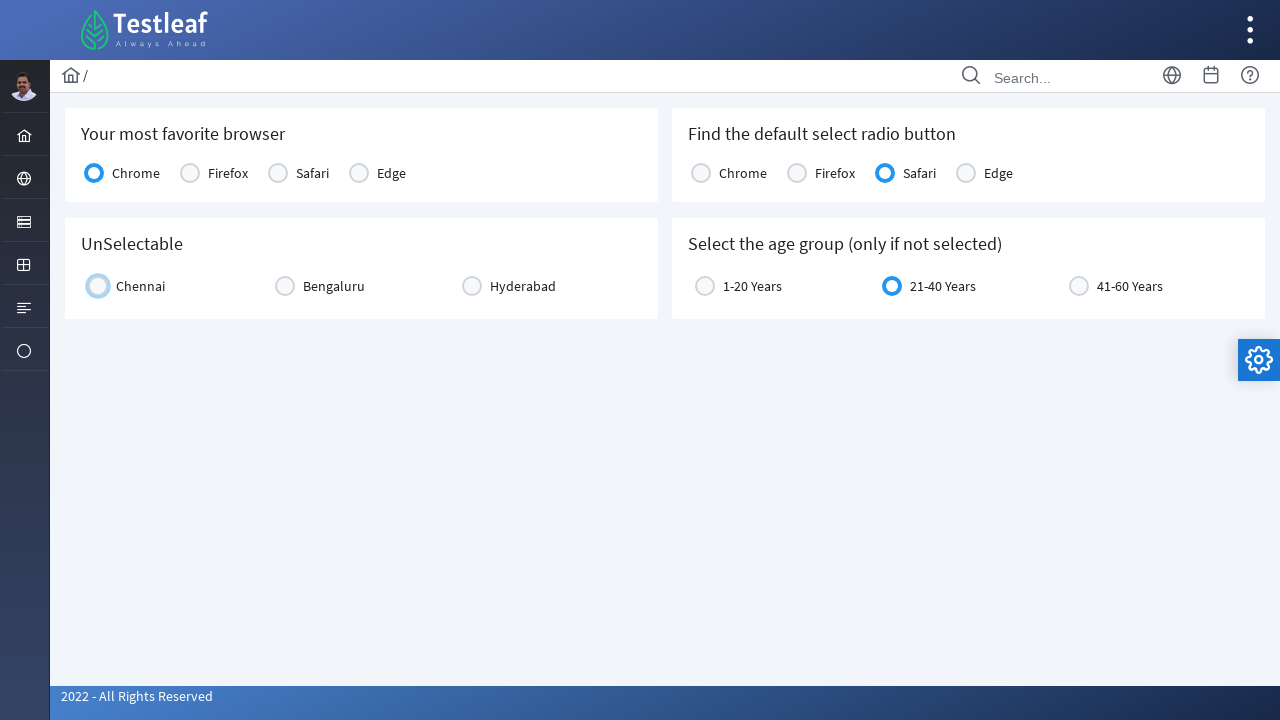

Verified age range option '21-40 Years' is enabled: True
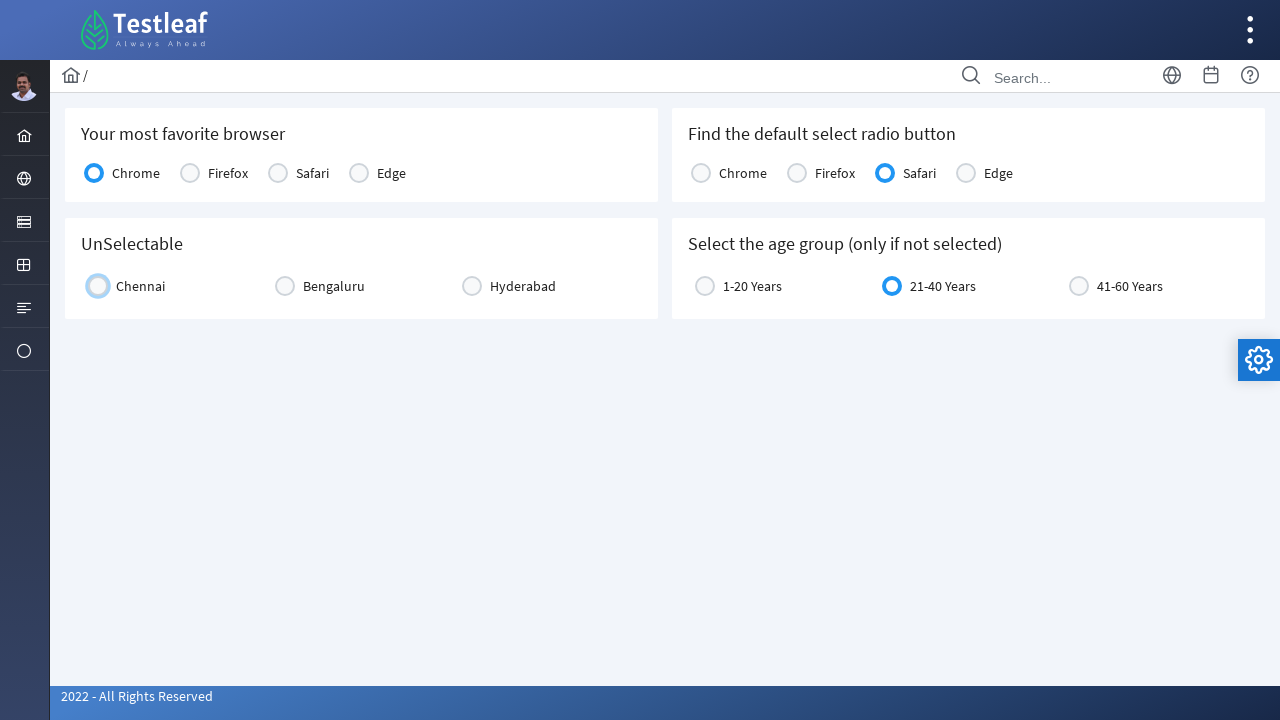

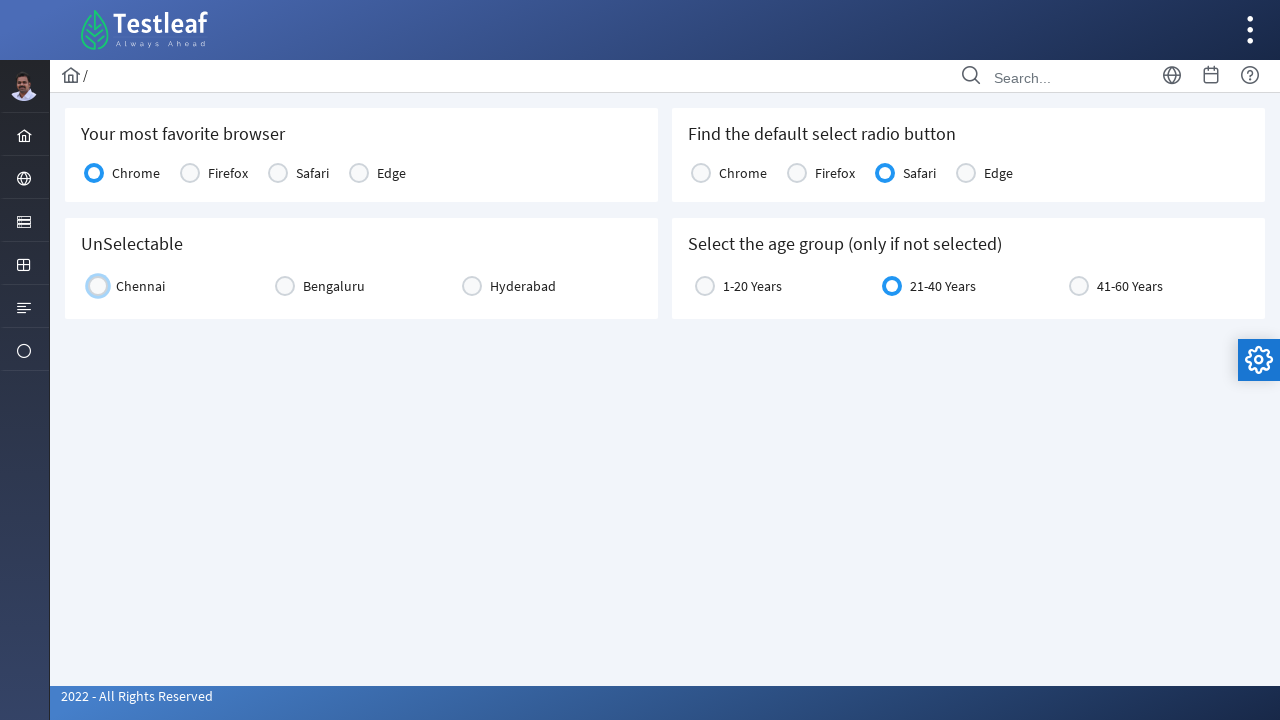